Opens the LiveScores website and verifies the page loads successfully

Starting URL: https://livescores.com

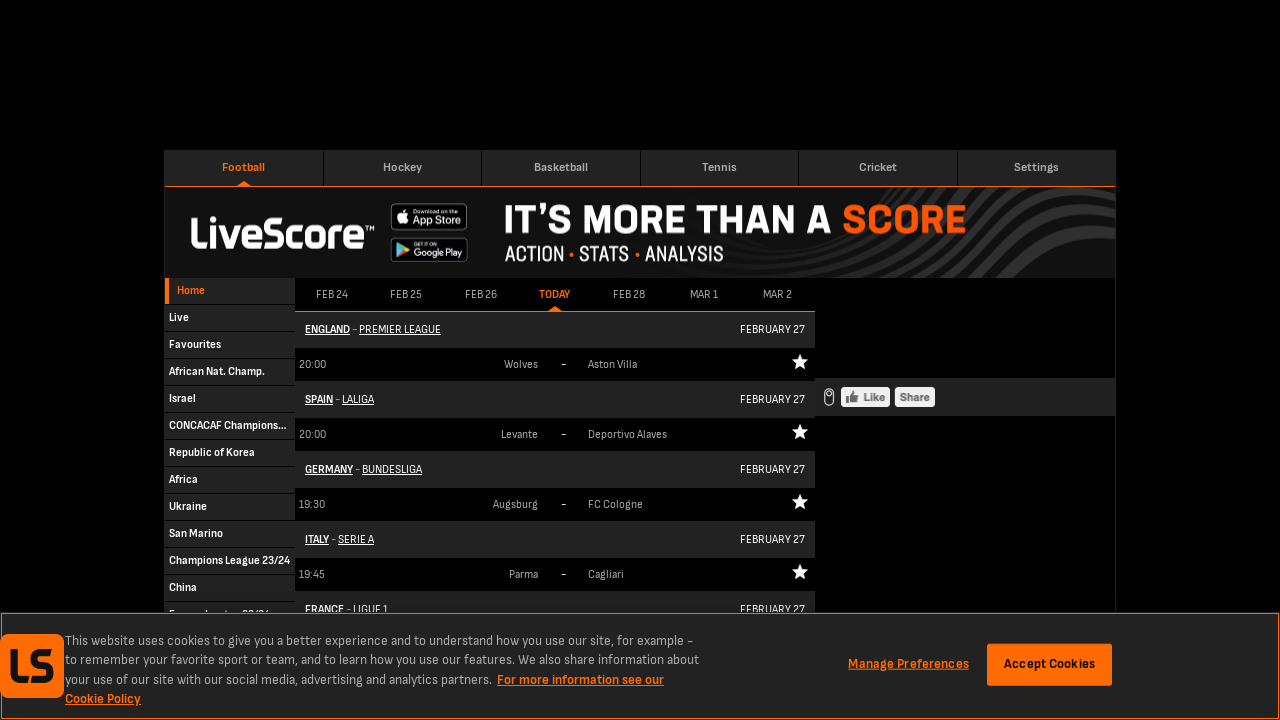

LiveScores website page fully loaded (DOM content loaded)
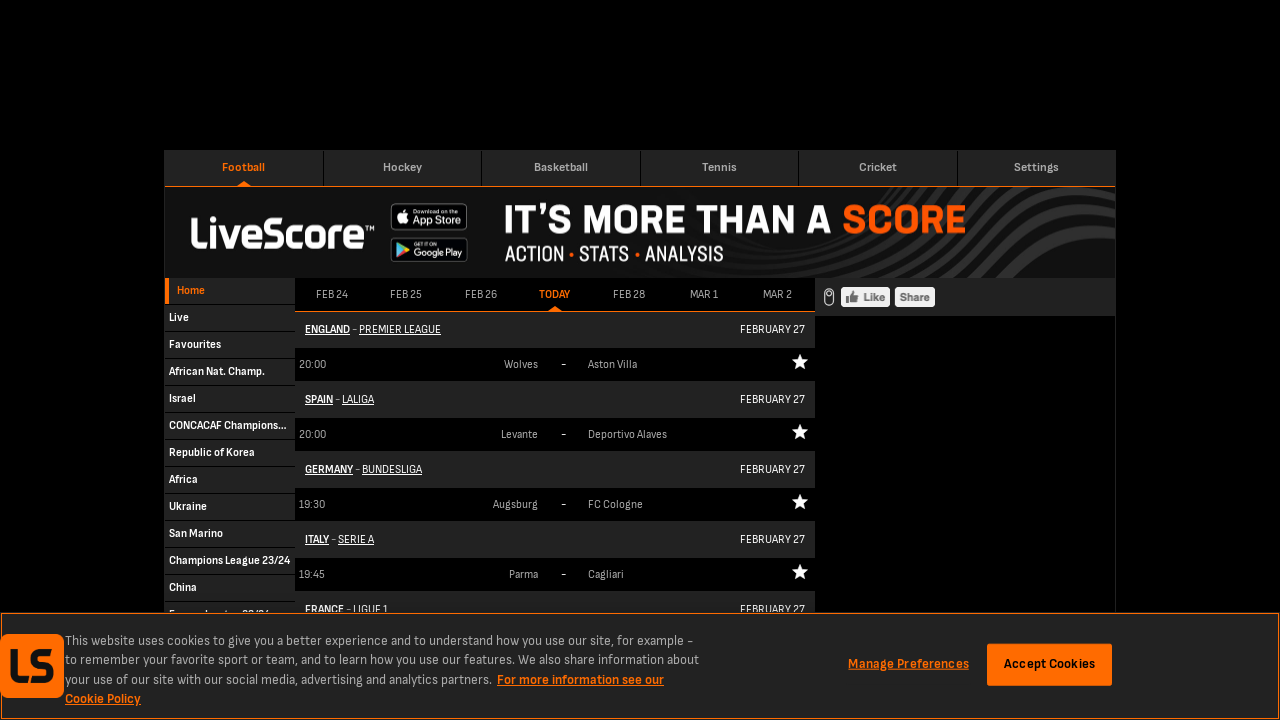

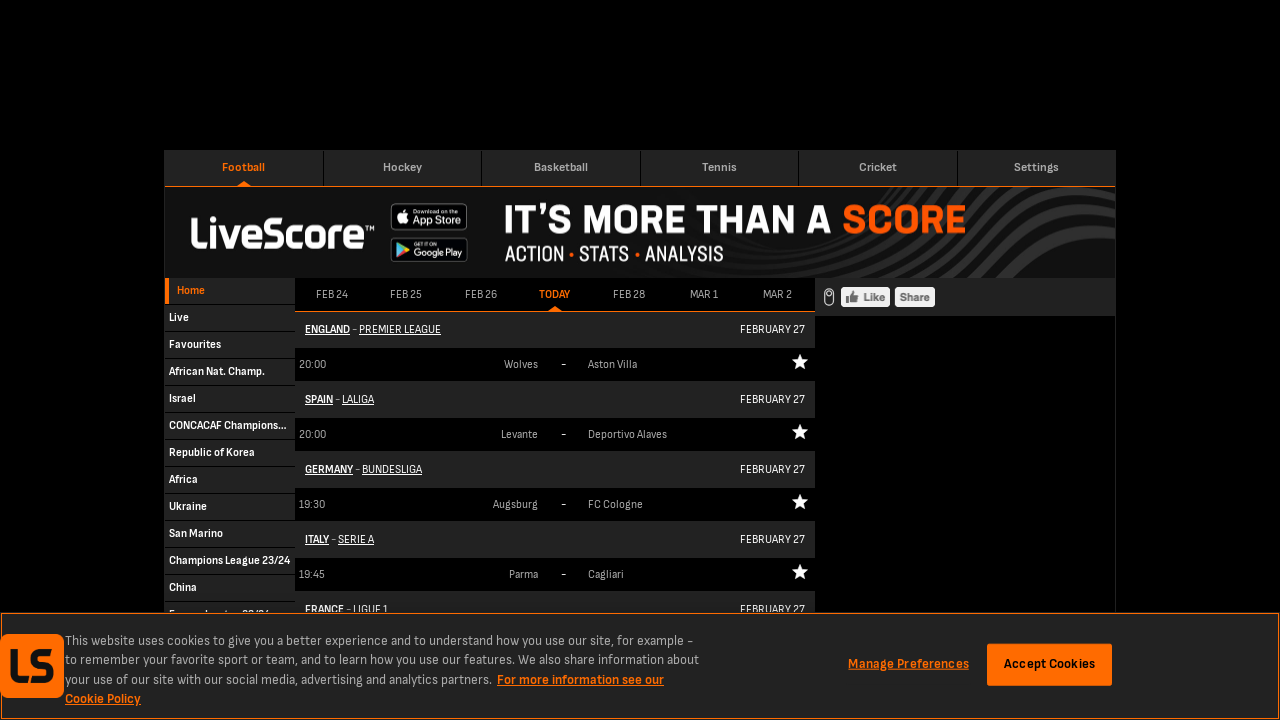